Tests a personal notes application by navigating to the notes page, adding 10 notes with title and content, and then searching for a specific note.

Starting URL: https://material.playwrightvn.com/

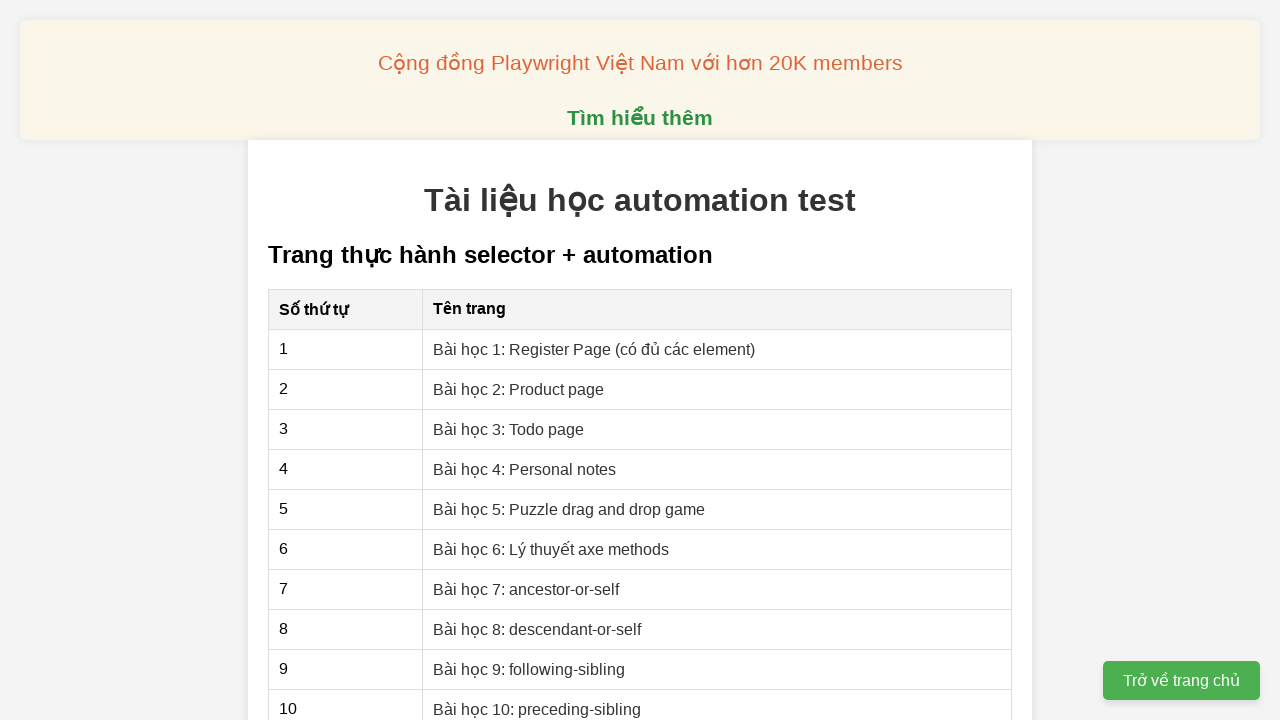

Clicked on 'Bài học 4: Personal notes' link to navigate to notes page at (525, 469) on xpath=//a[contains(text(),'Bài học 4: Personal notes')]
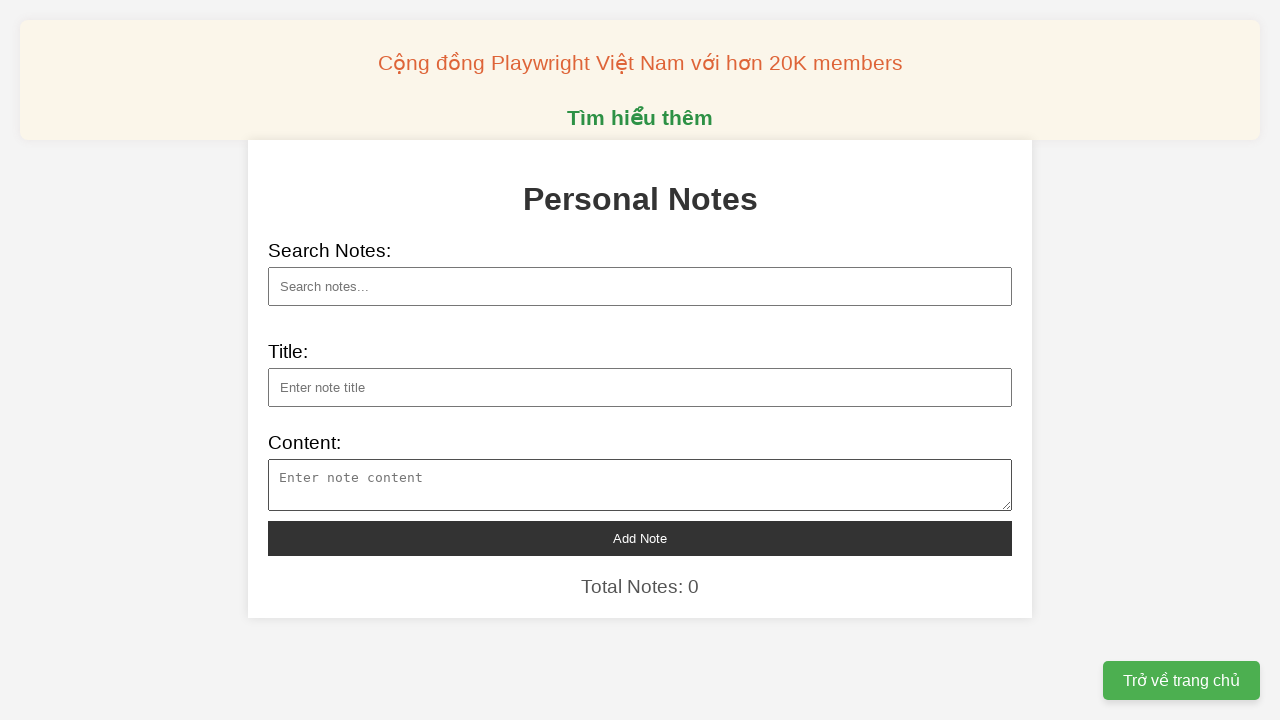

Filled note title field with 'Note 1' on xpath=//input[@id='note-title']
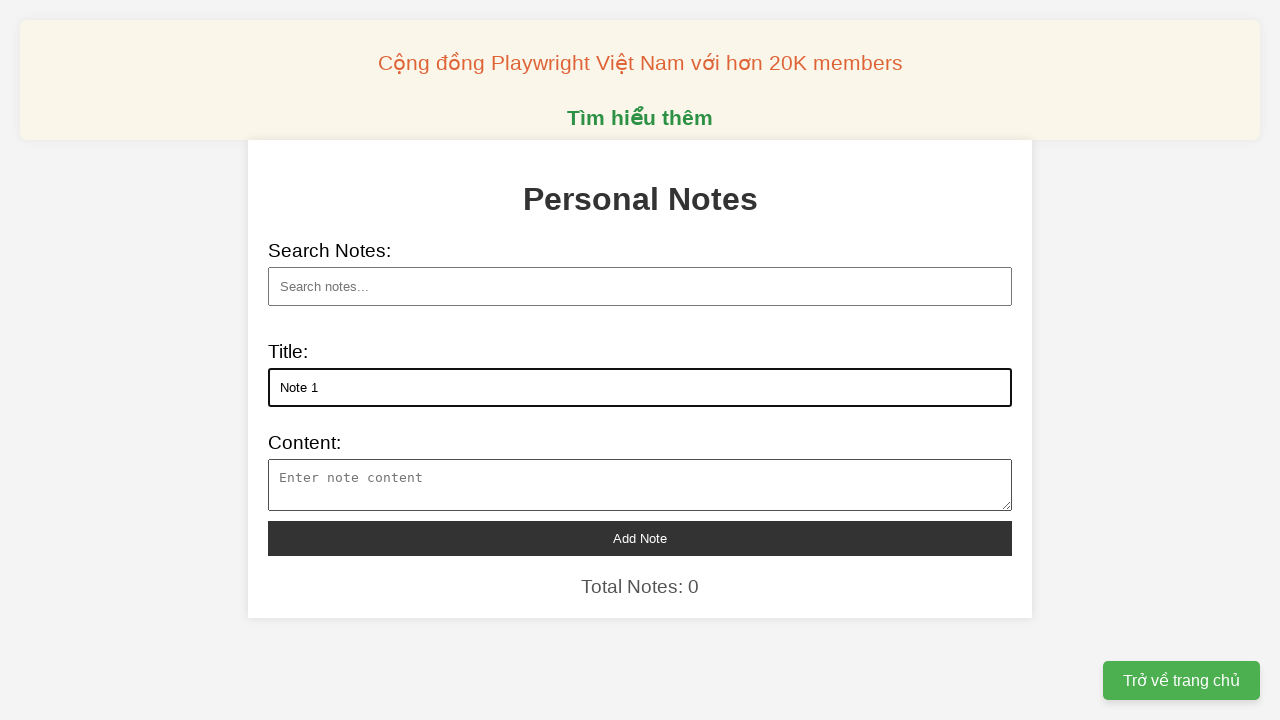

Filled note content field with 'Content of note 1' on xpath=//textarea[@id='note-content']
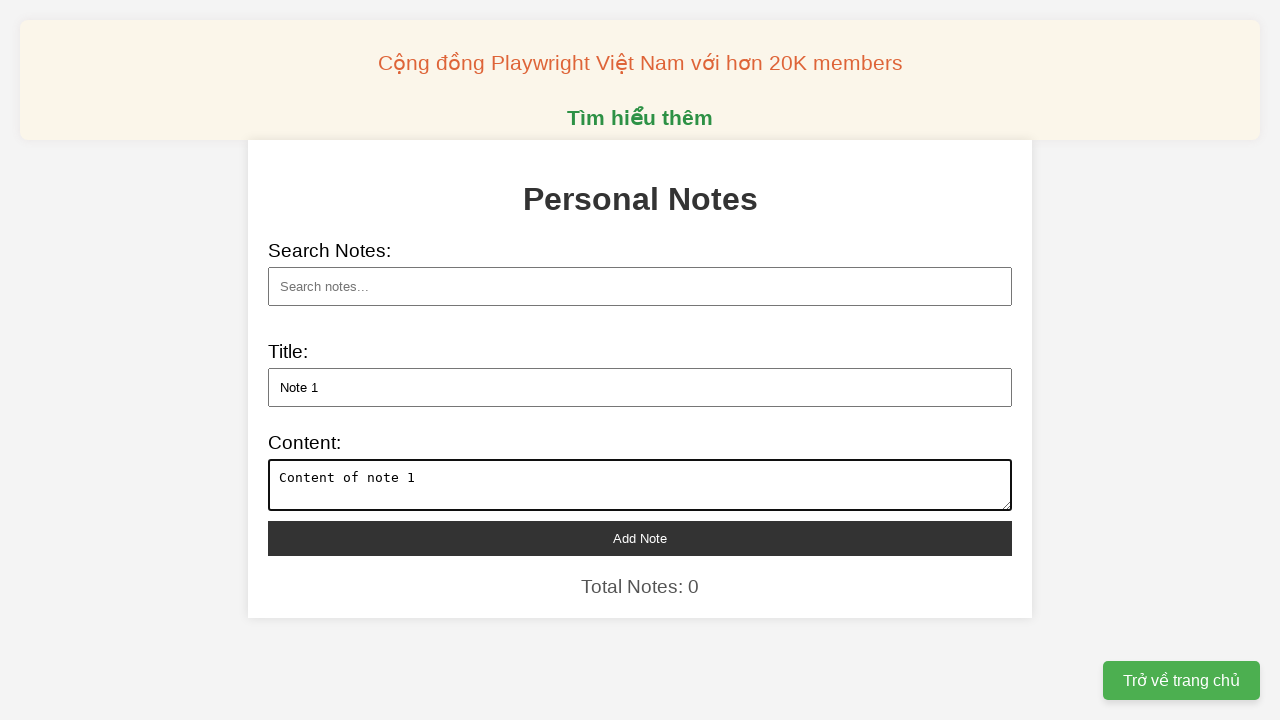

Clicked add note button to create 'Note 1' at (640, 538) on xpath=//button[@id='add-note']
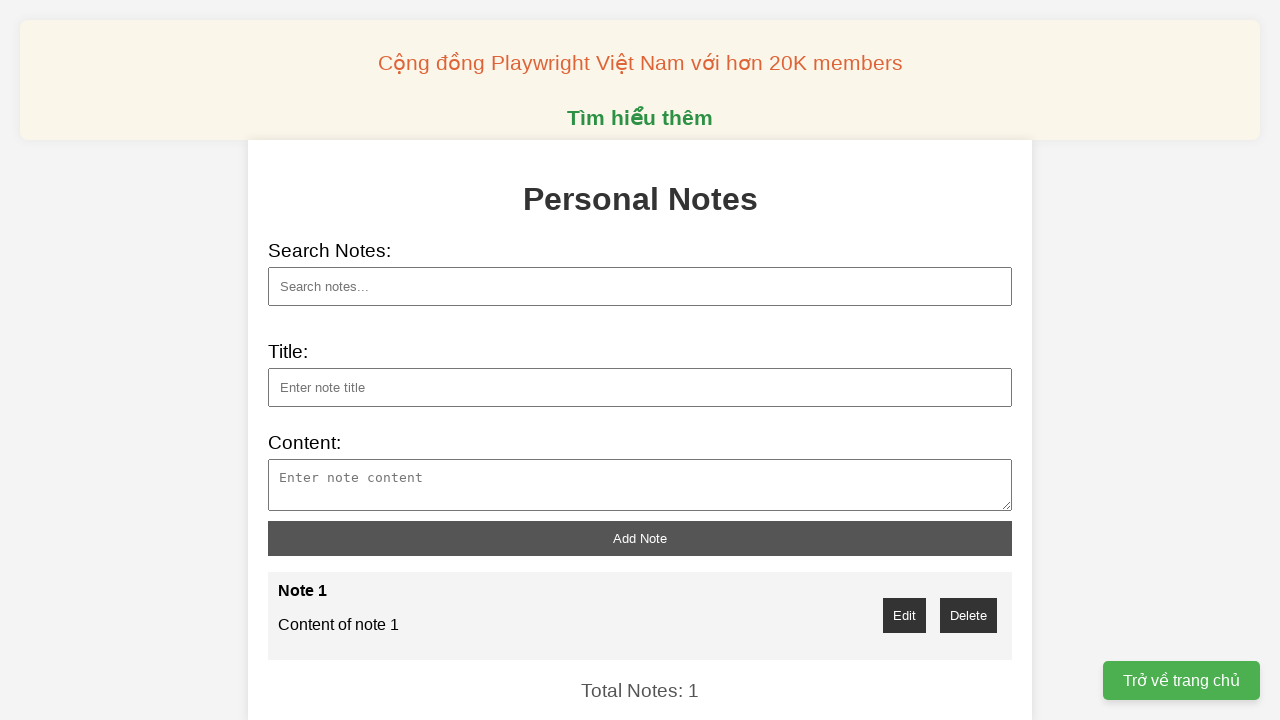

Filled note title field with 'Note 2' on xpath=//input[@id='note-title']
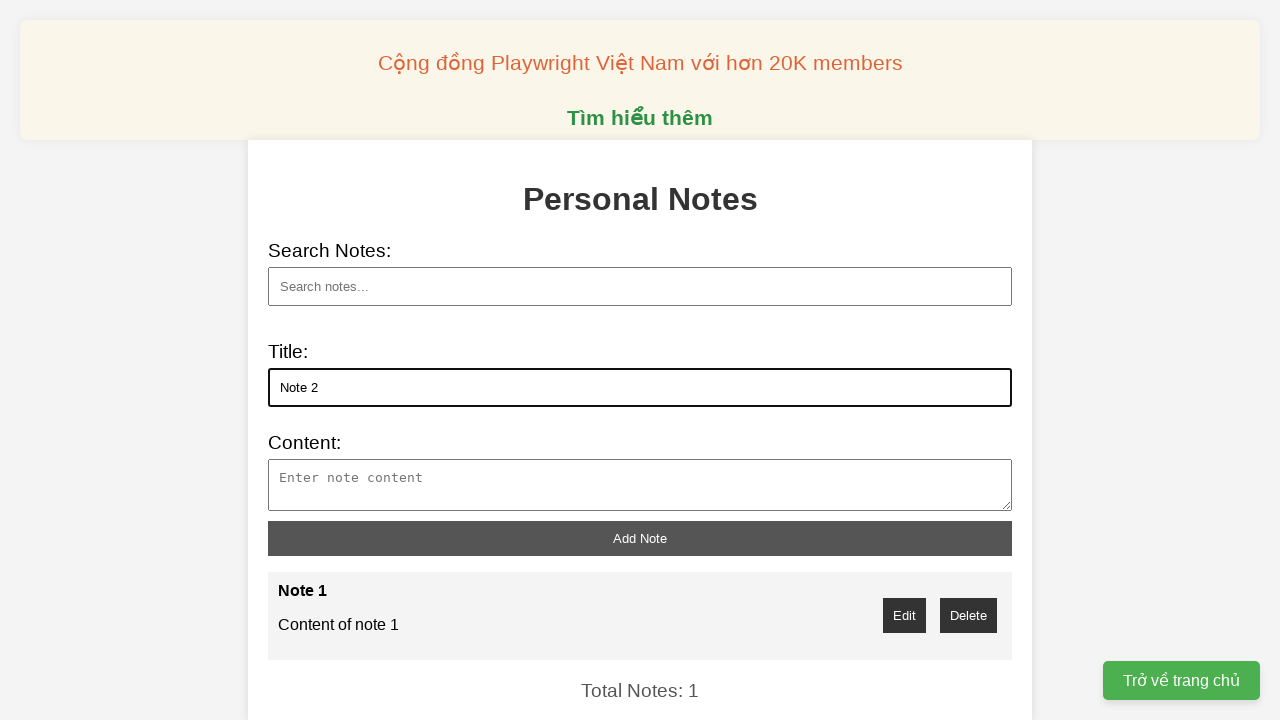

Filled note content field with 'Content of note 2' on xpath=//textarea[@id='note-content']
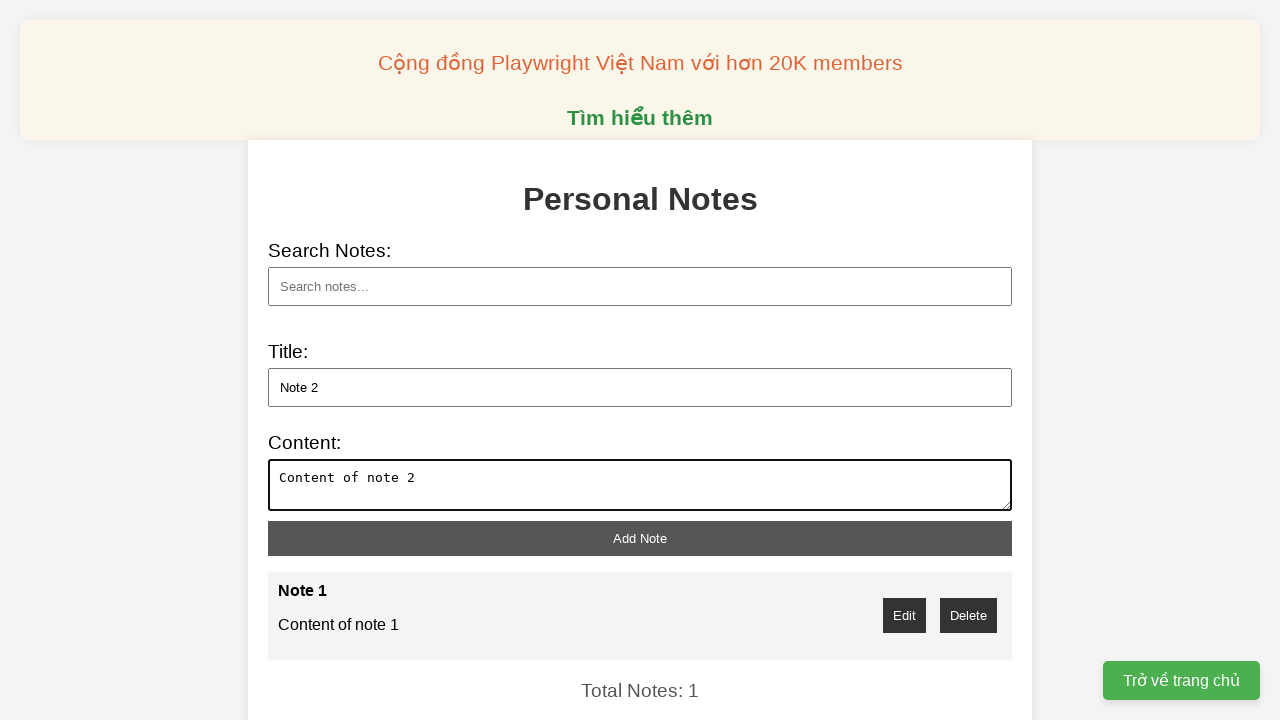

Clicked add note button to create 'Note 2' at (640, 538) on xpath=//button[@id='add-note']
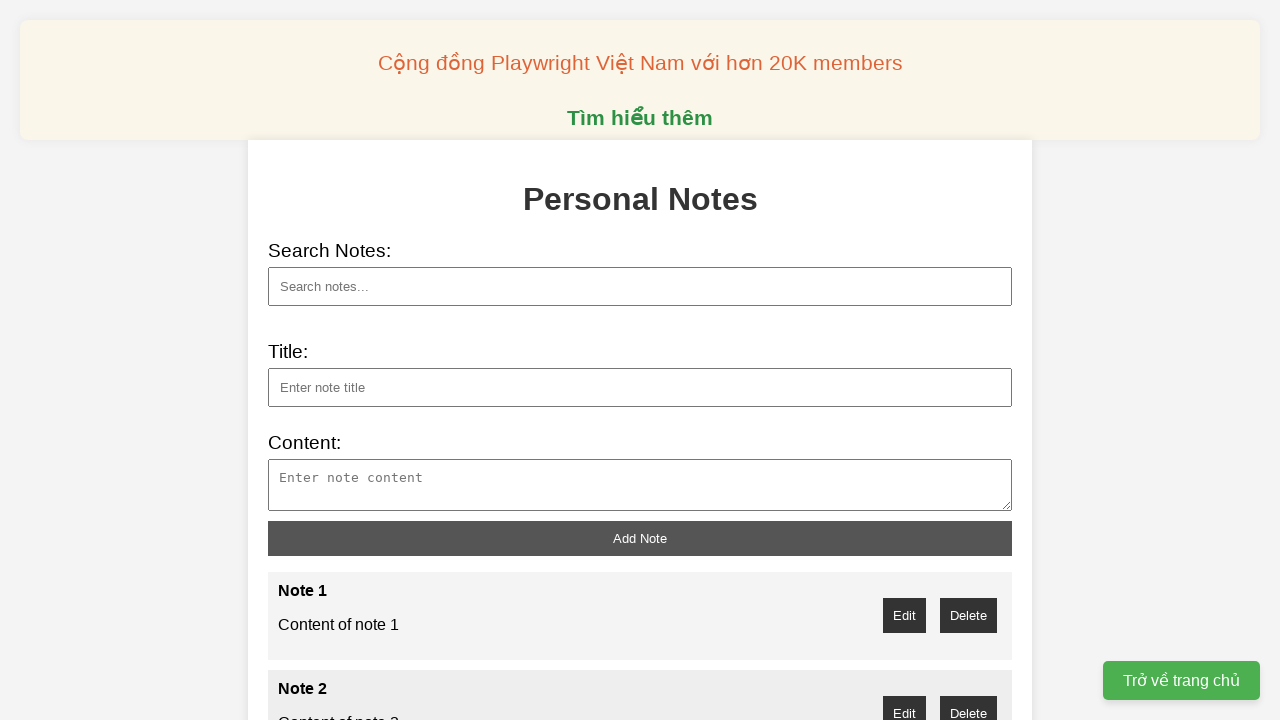

Filled note title field with 'Note 3' on xpath=//input[@id='note-title']
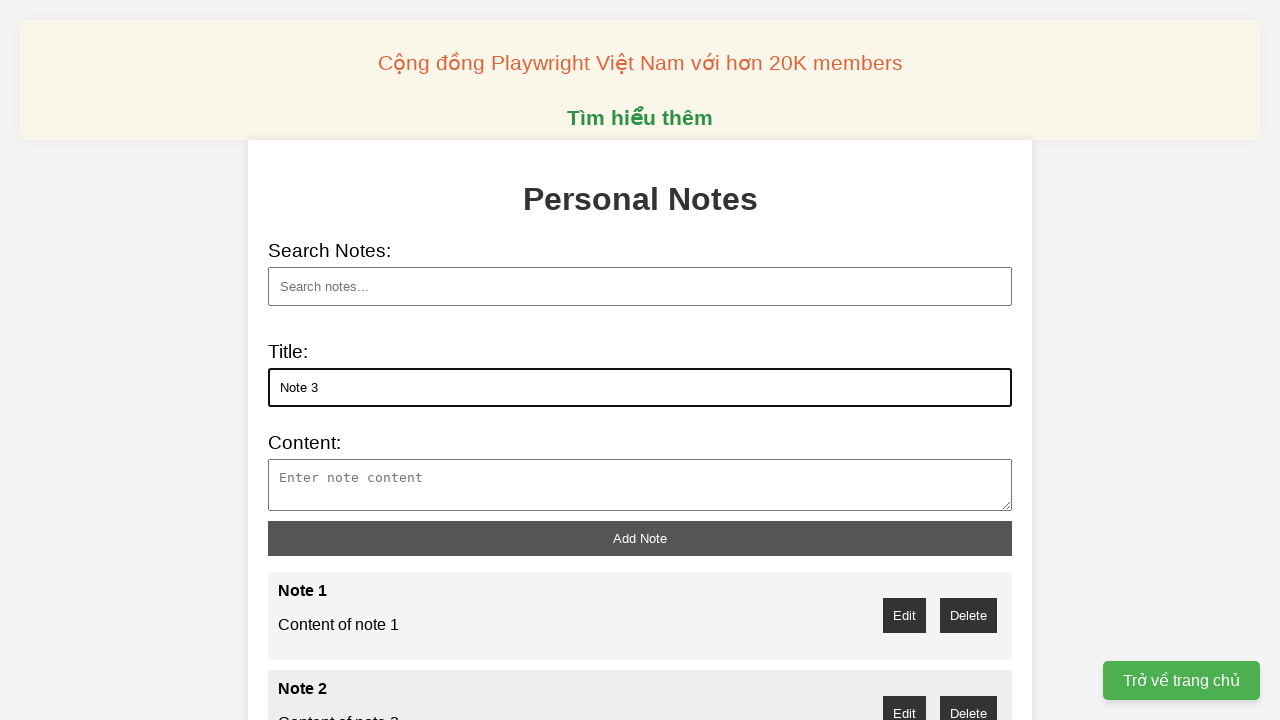

Filled note content field with 'Content of note 3' on xpath=//textarea[@id='note-content']
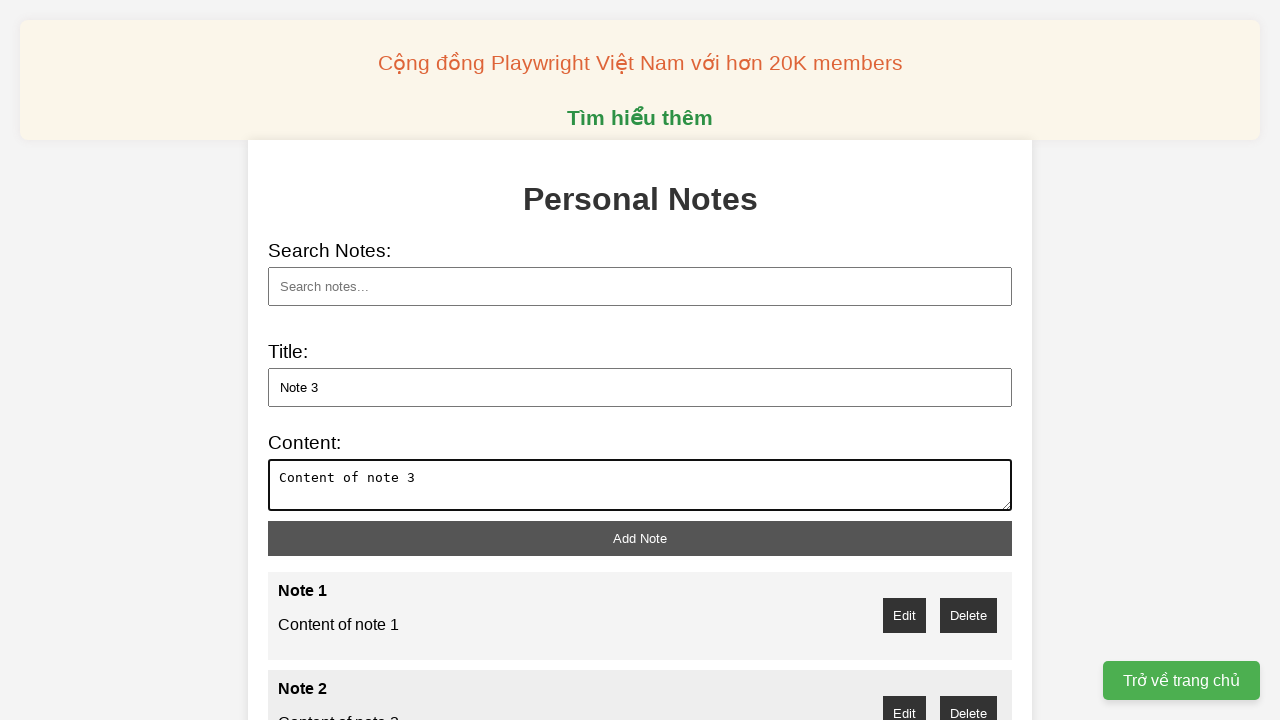

Clicked add note button to create 'Note 3' at (640, 538) on xpath=//button[@id='add-note']
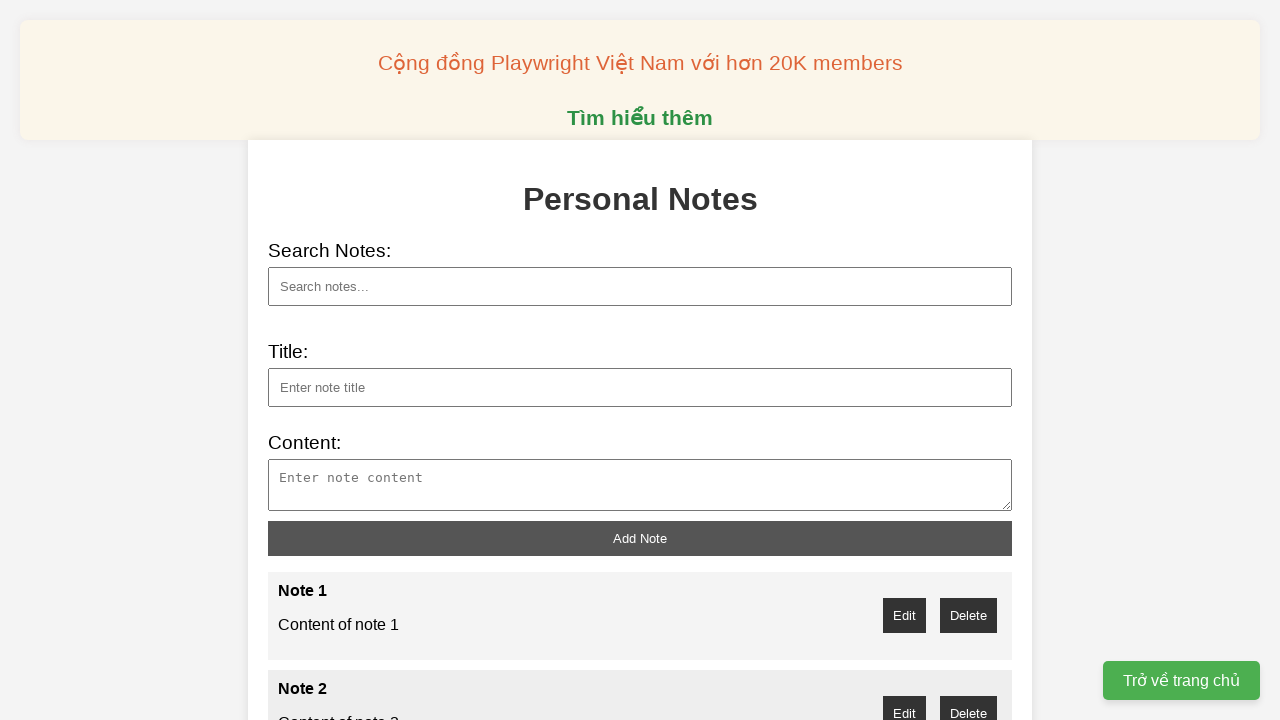

Filled note title field with 'Note 4' on xpath=//input[@id='note-title']
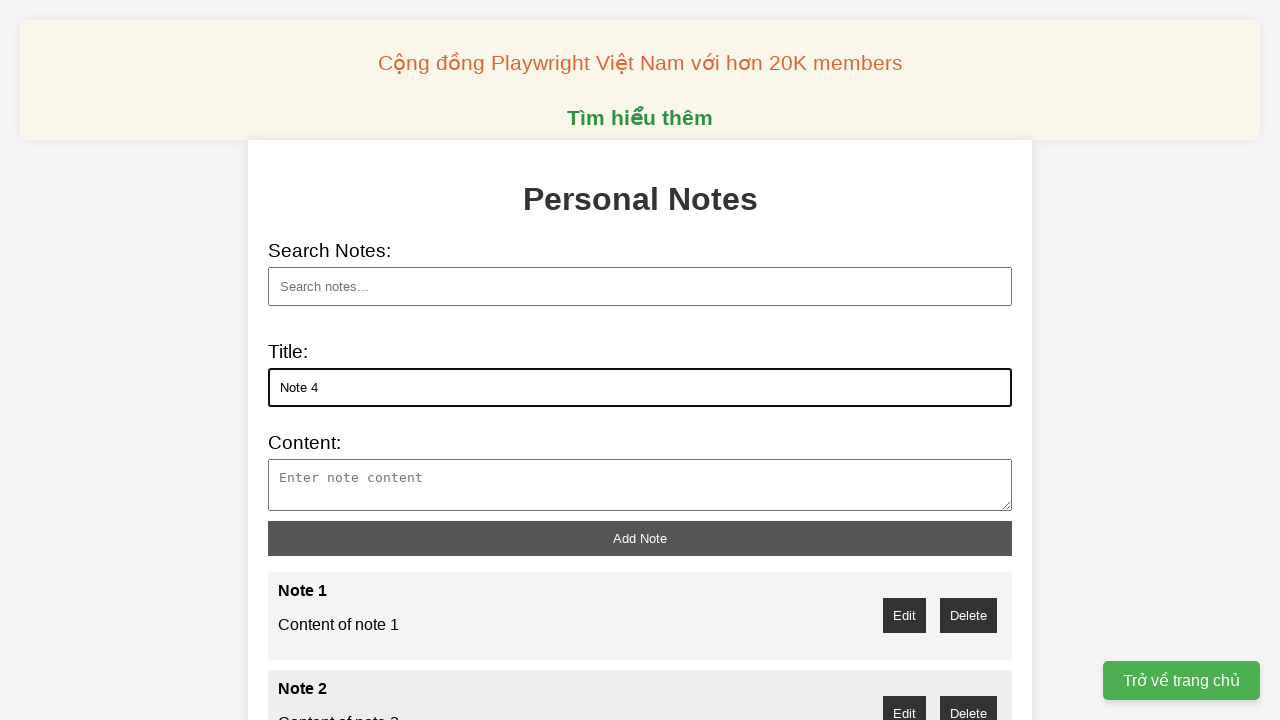

Filled note content field with 'Content of note 4' on xpath=//textarea[@id='note-content']
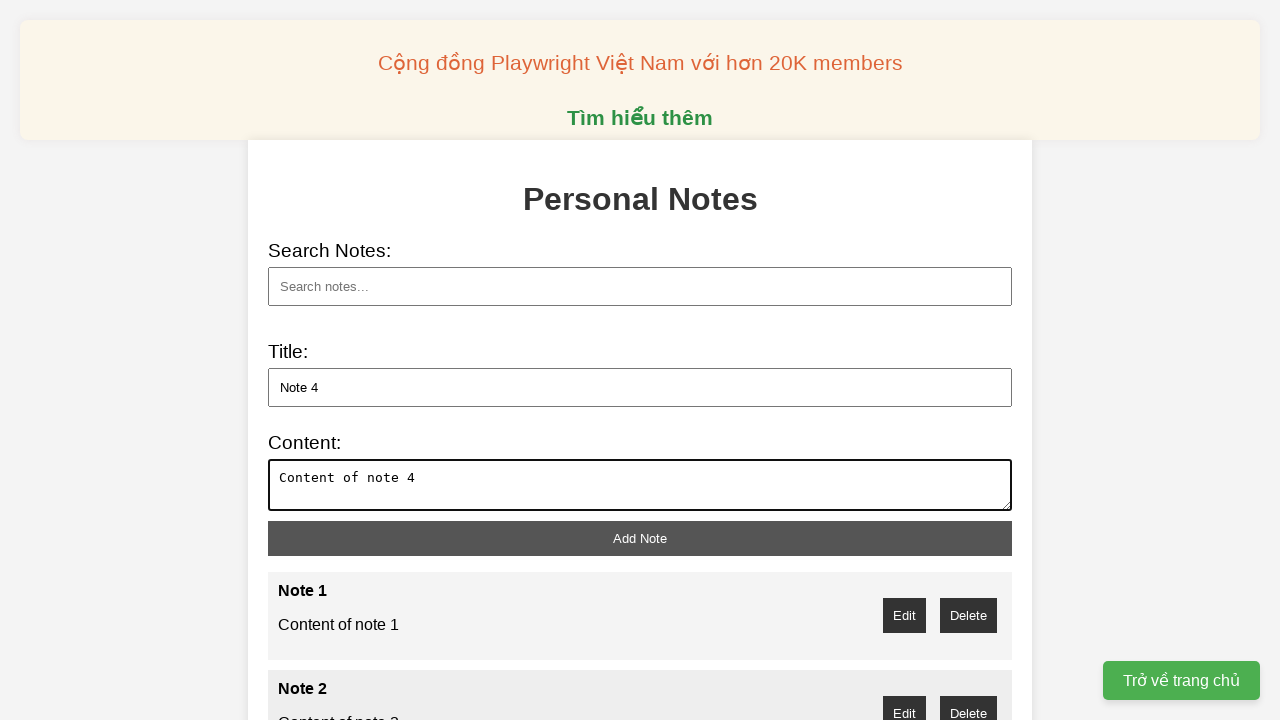

Clicked add note button to create 'Note 4' at (640, 538) on xpath=//button[@id='add-note']
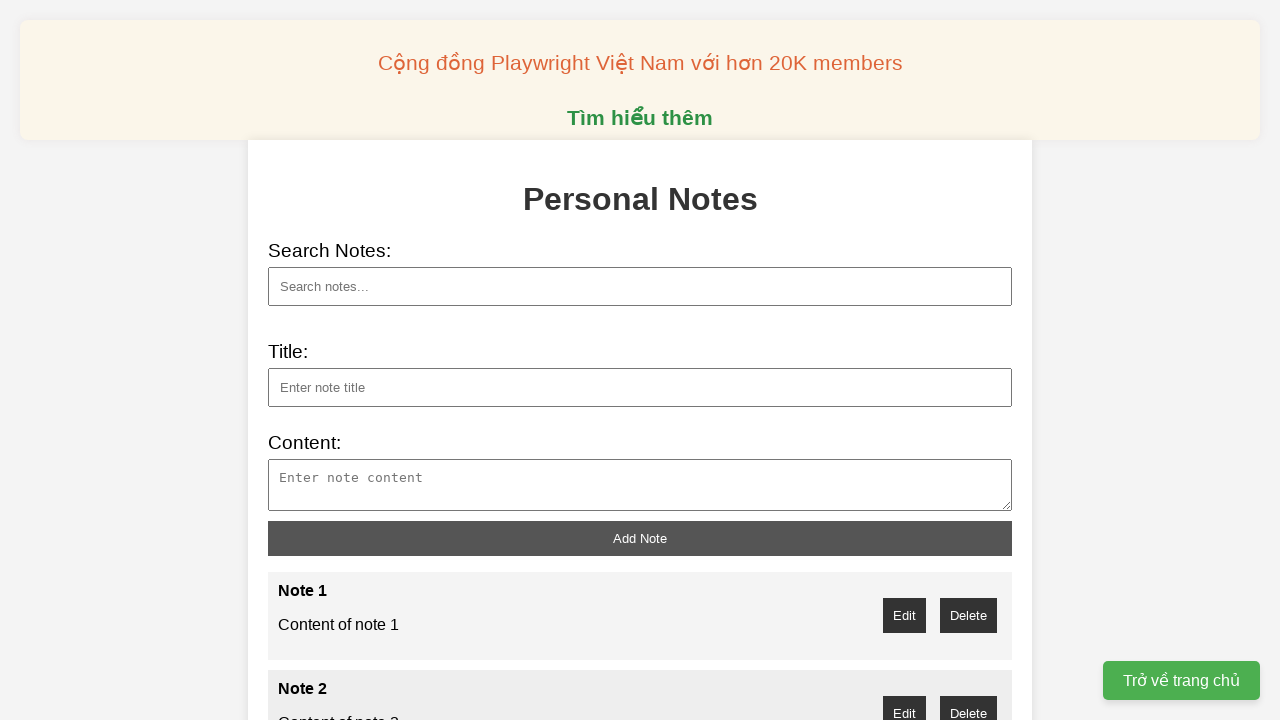

Filled note title field with 'Note 5' on xpath=//input[@id='note-title']
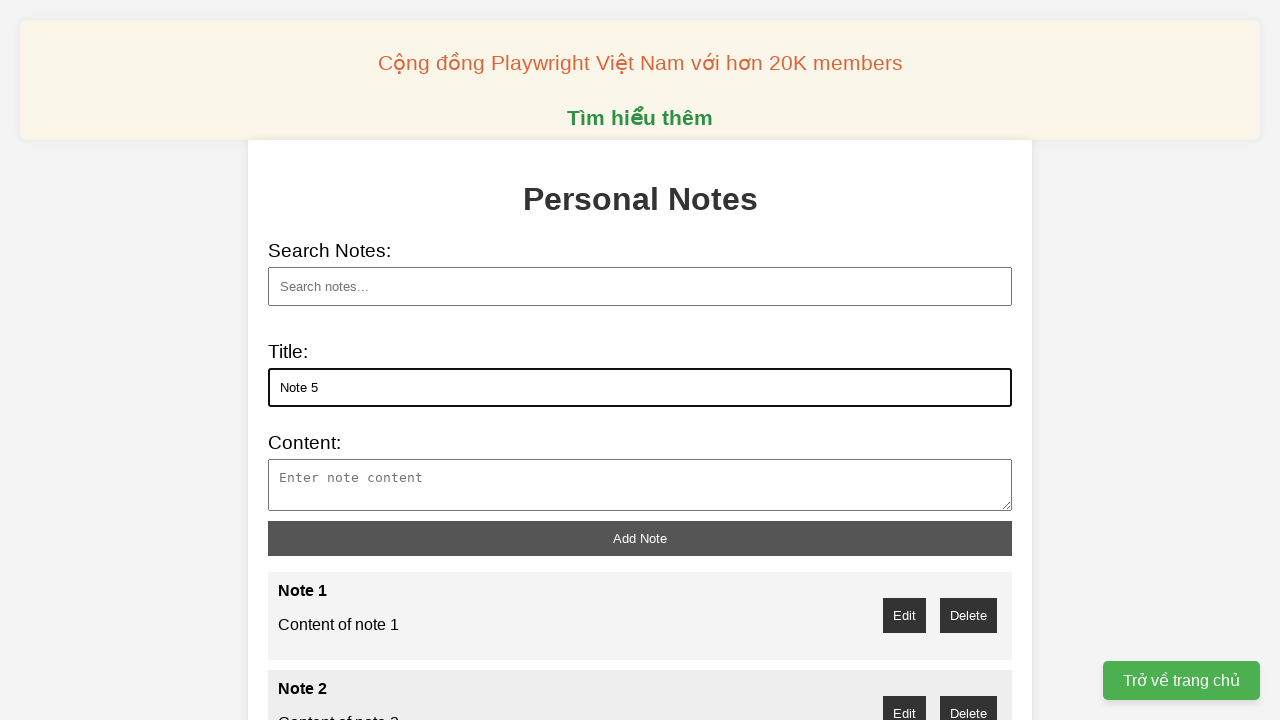

Filled note content field with 'Content of note 5' on xpath=//textarea[@id='note-content']
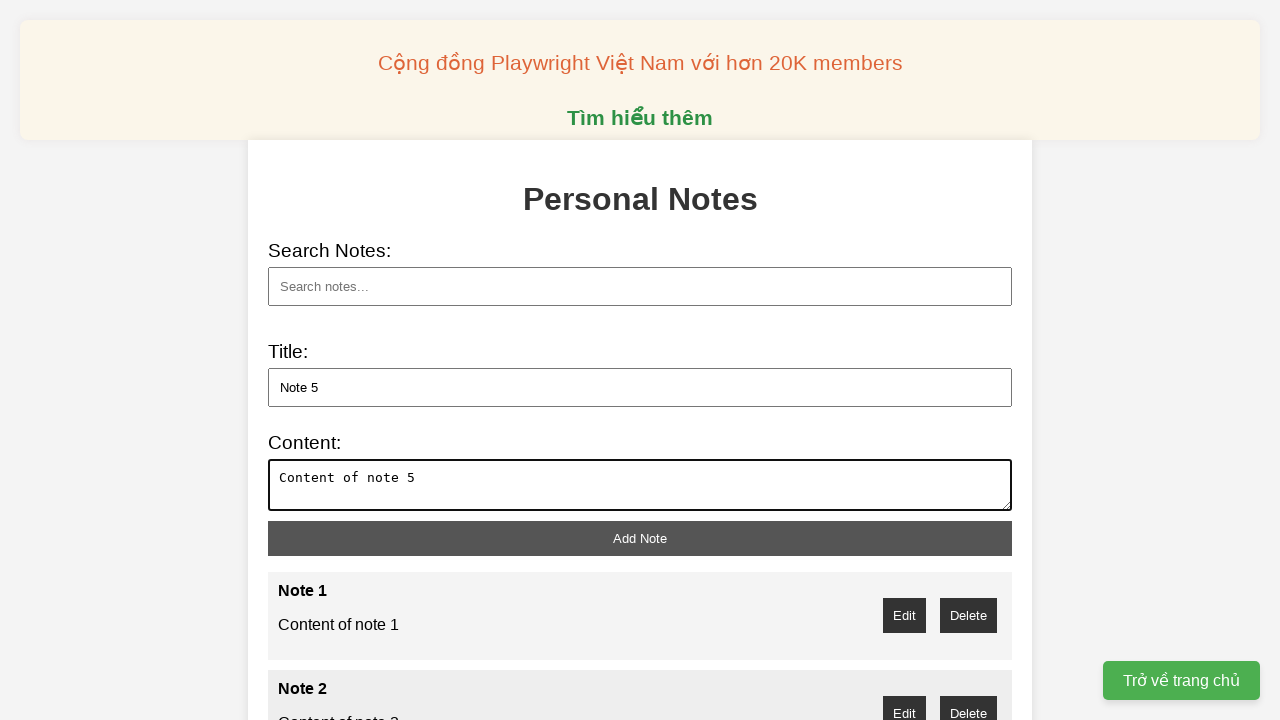

Clicked add note button to create 'Note 5' at (640, 538) on xpath=//button[@id='add-note']
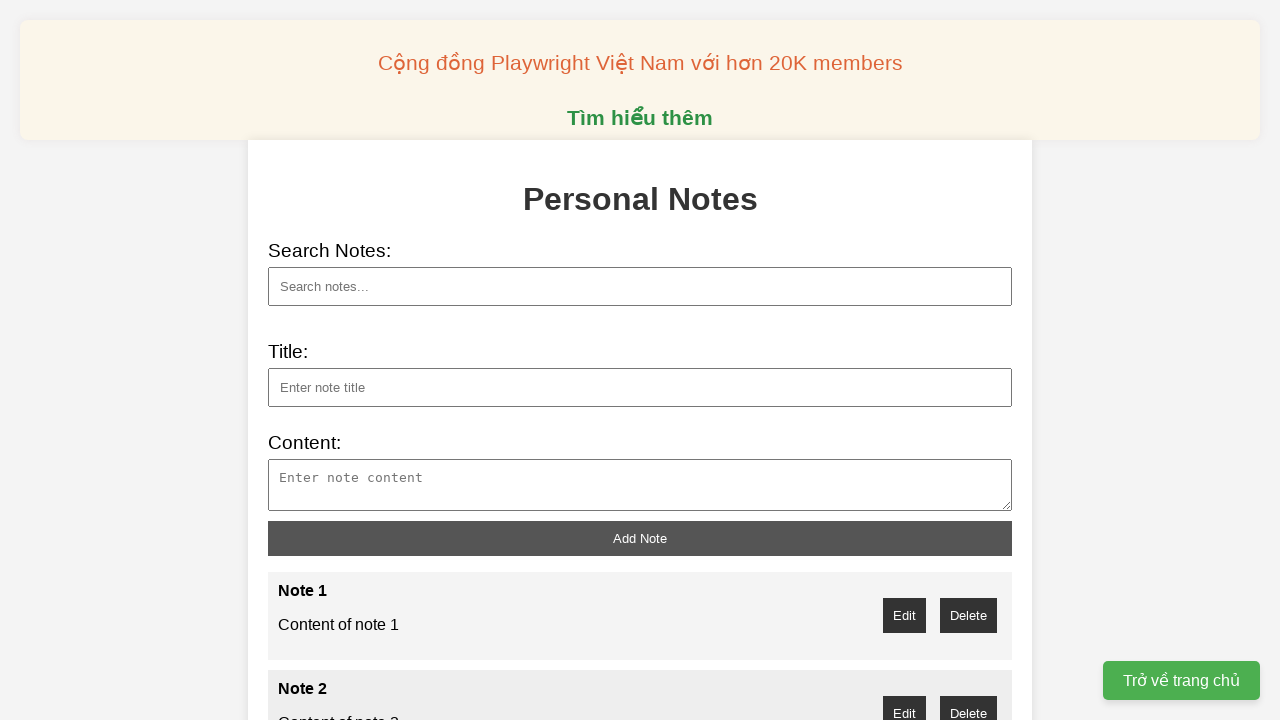

Filled note title field with 'Note 6' on xpath=//input[@id='note-title']
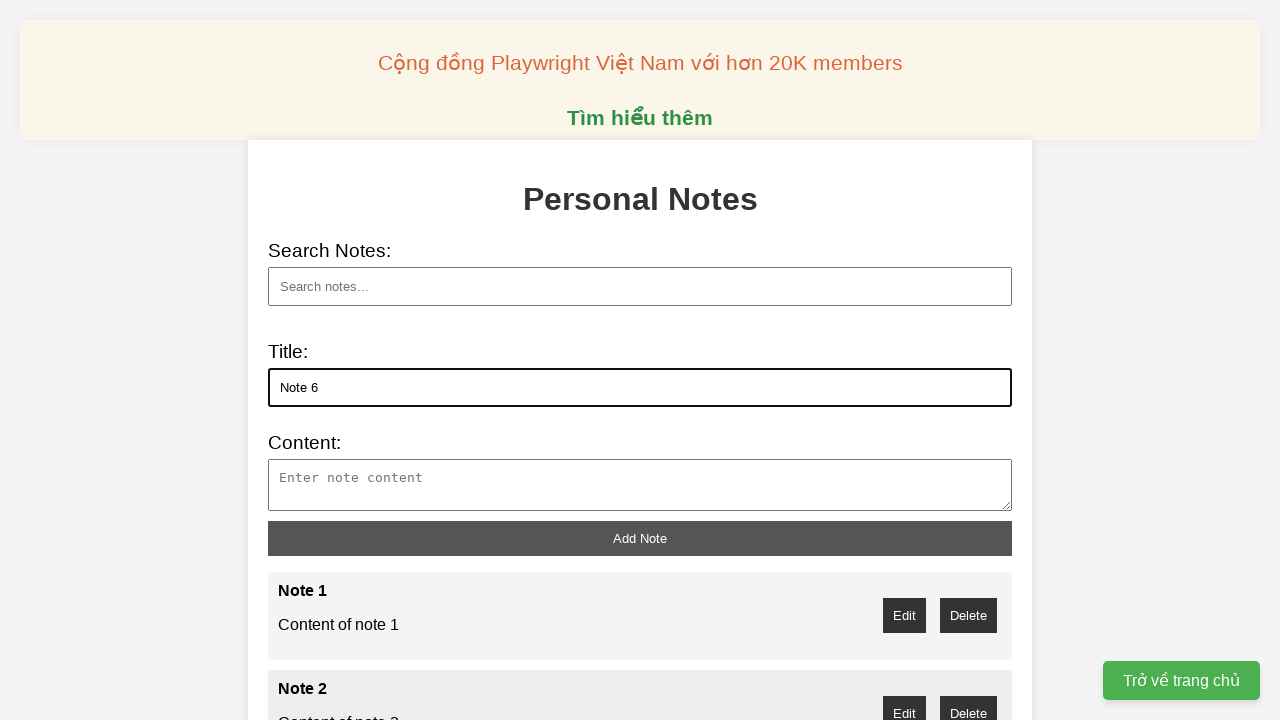

Filled note content field with 'Content of note 6' on xpath=//textarea[@id='note-content']
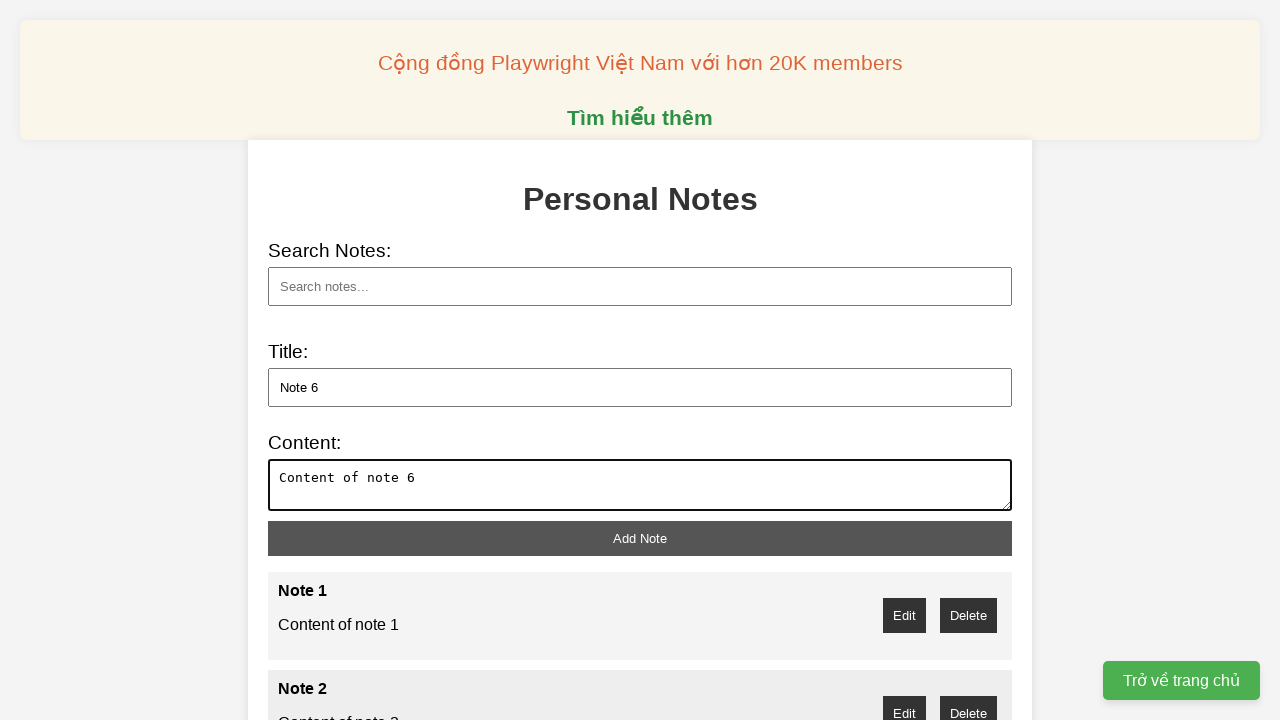

Clicked add note button to create 'Note 6' at (640, 538) on xpath=//button[@id='add-note']
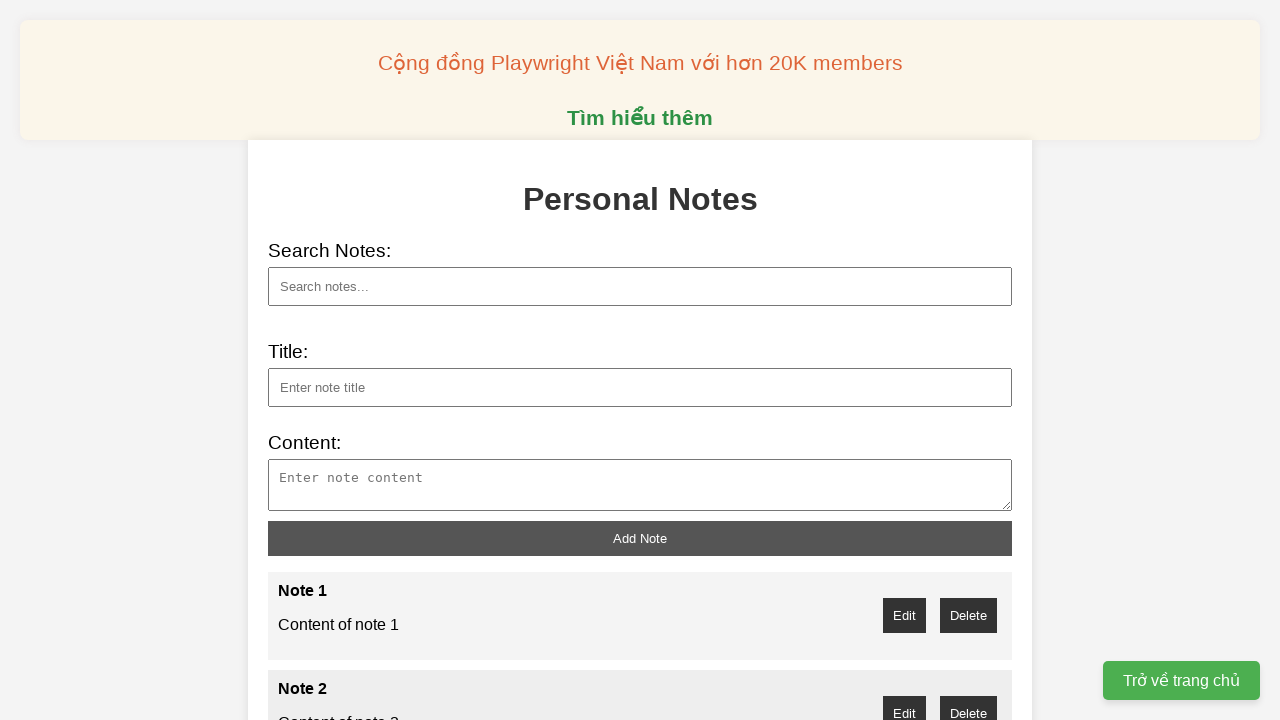

Filled note title field with 'Note 7' on xpath=//input[@id='note-title']
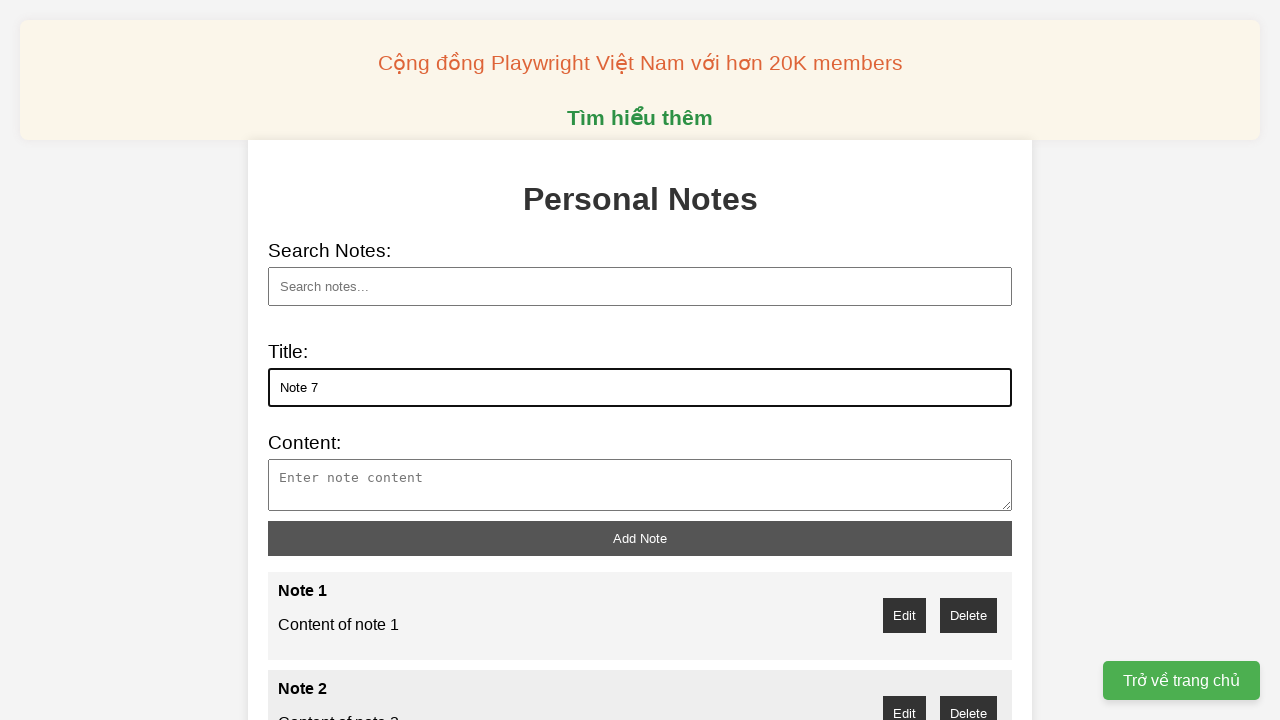

Filled note content field with 'Content of note 7' on xpath=//textarea[@id='note-content']
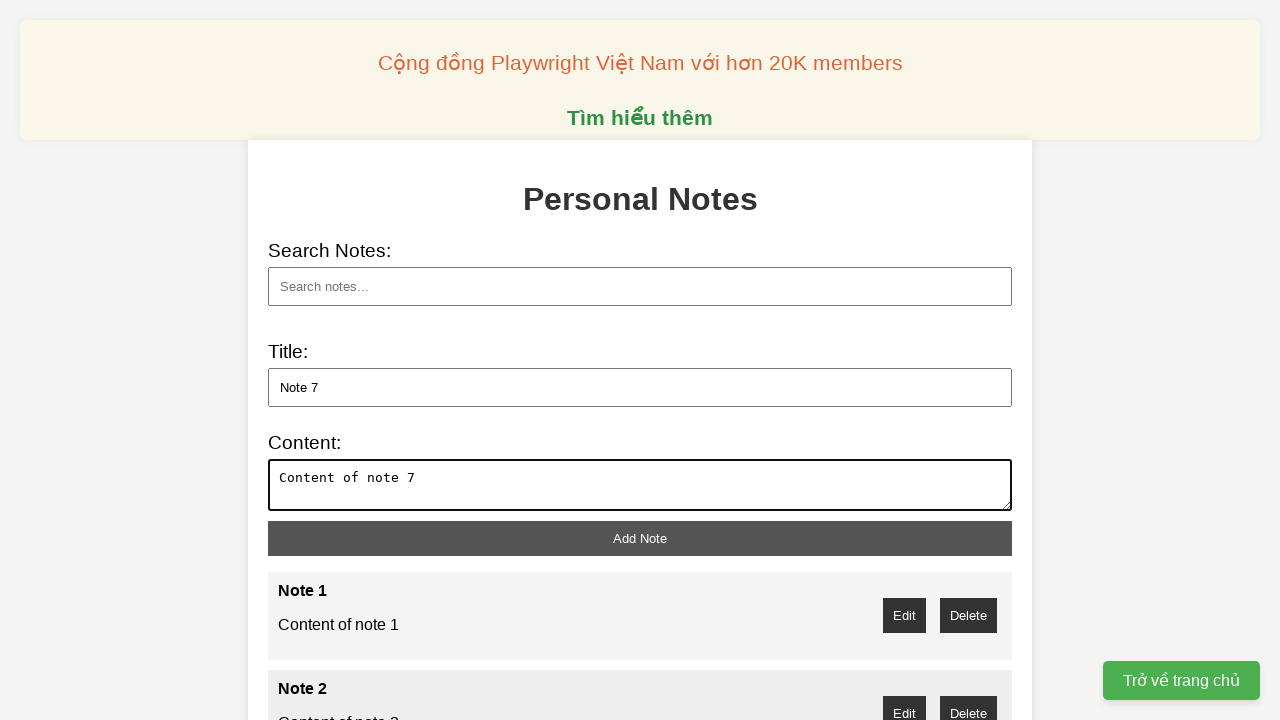

Clicked add note button to create 'Note 7' at (640, 538) on xpath=//button[@id='add-note']
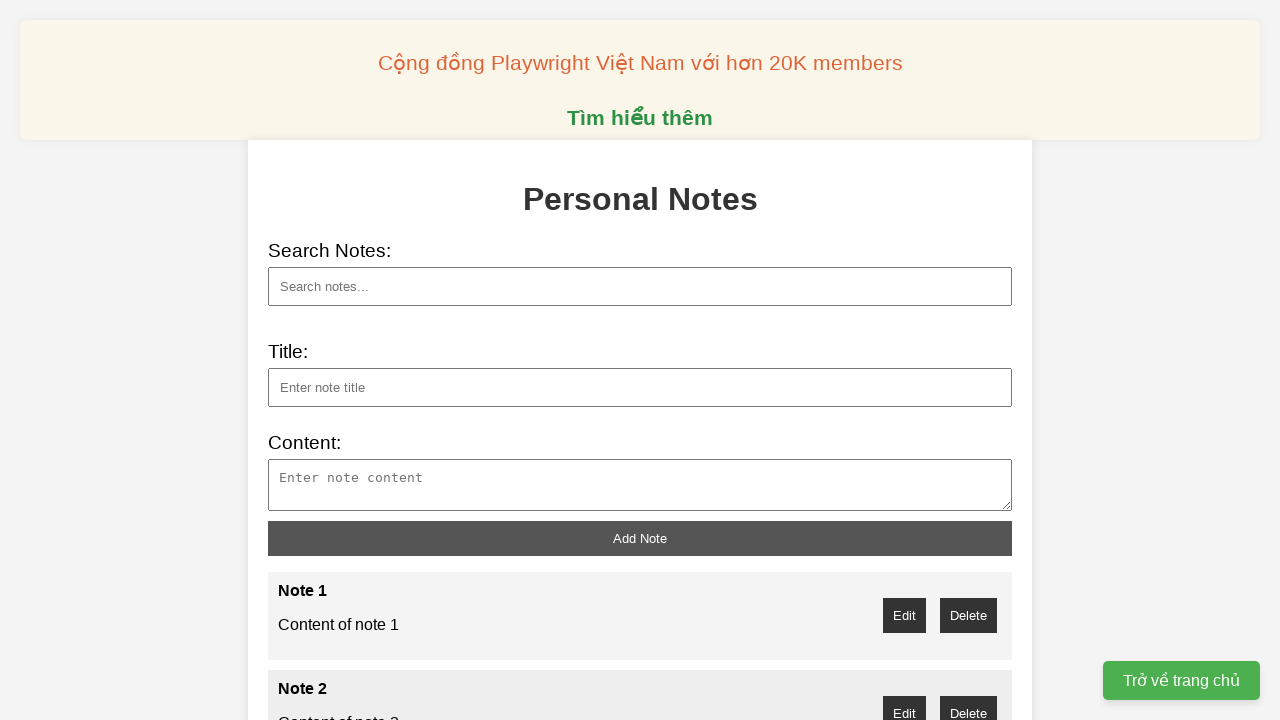

Filled note title field with 'Note 8' on xpath=//input[@id='note-title']
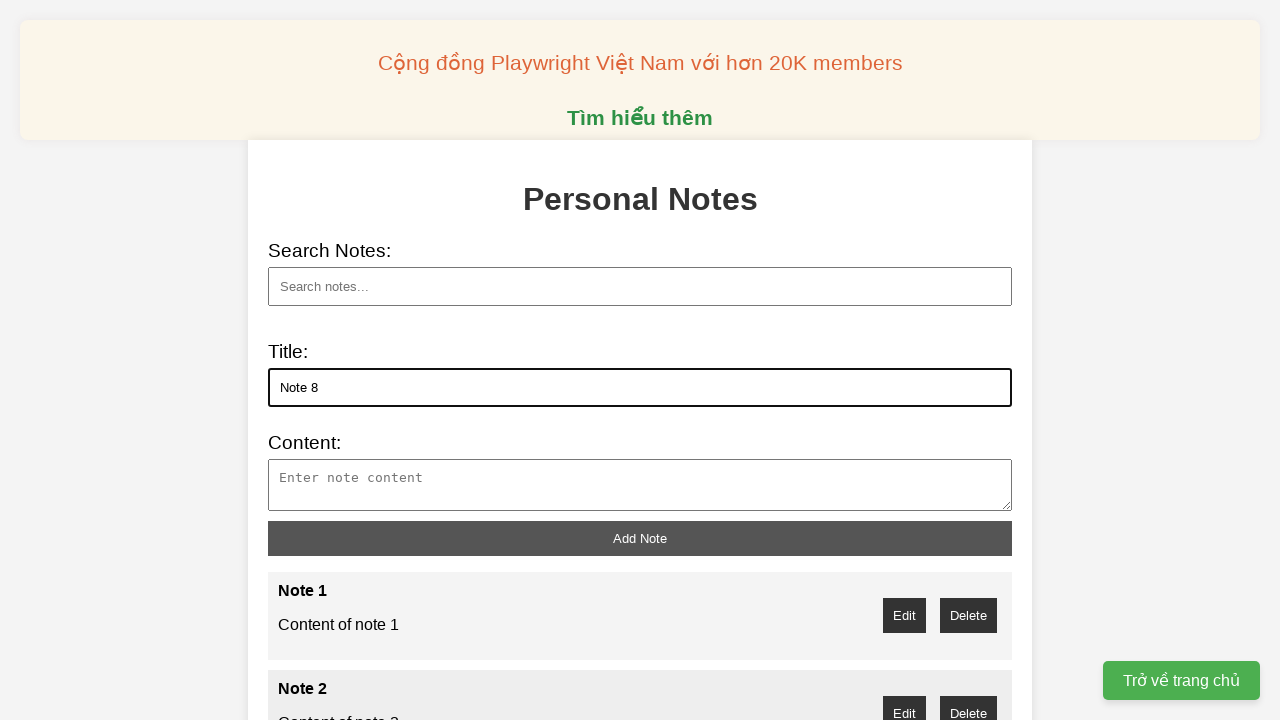

Filled note content field with 'Content of note 8' on xpath=//textarea[@id='note-content']
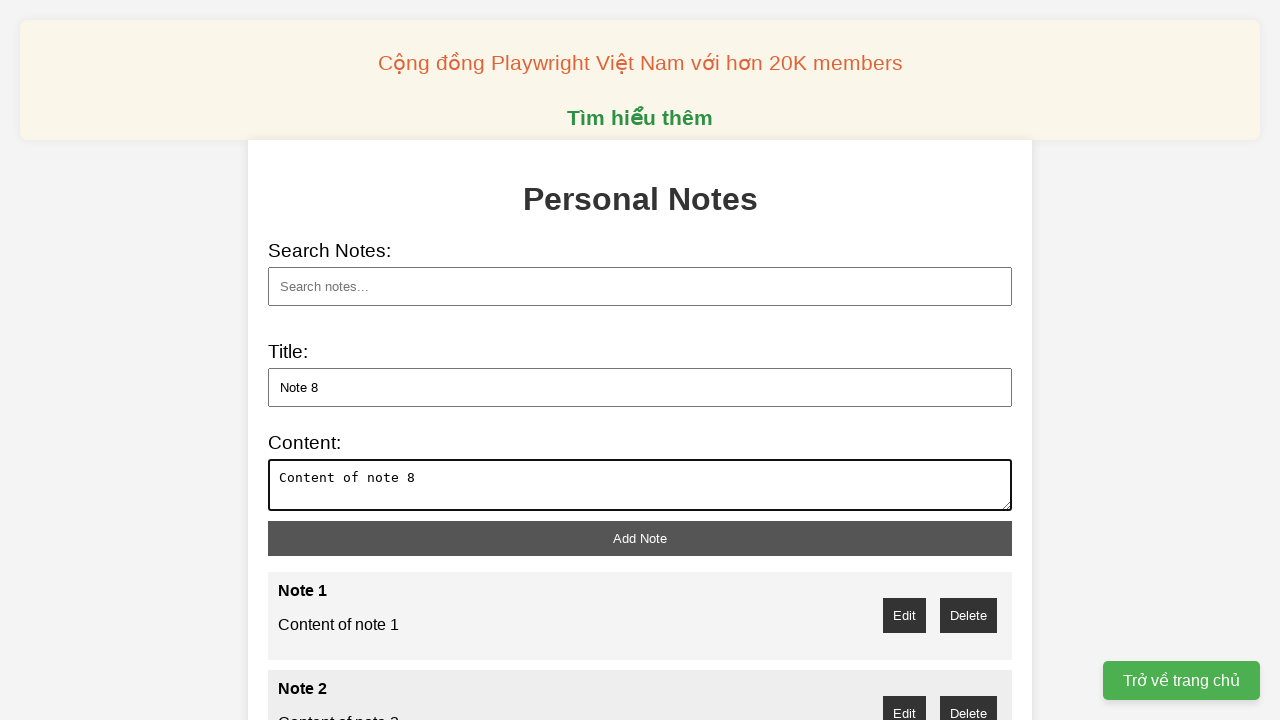

Clicked add note button to create 'Note 8' at (640, 538) on xpath=//button[@id='add-note']
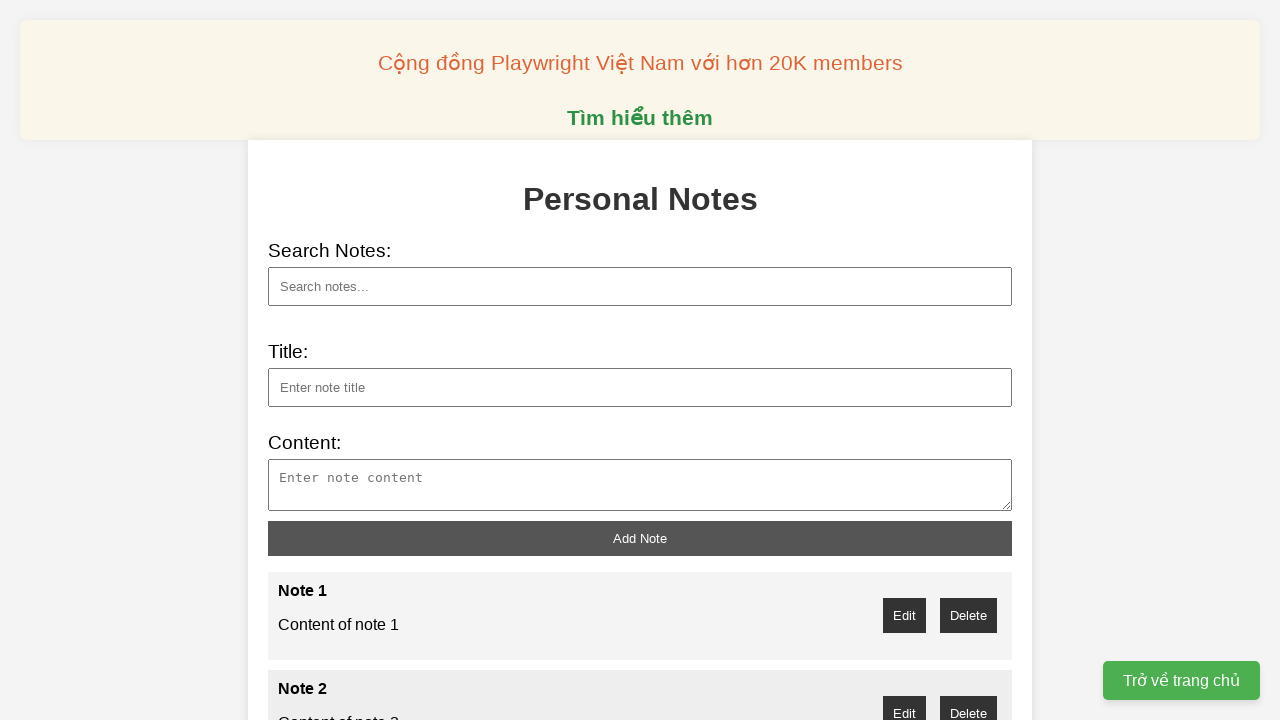

Filled note title field with 'Note 9' on xpath=//input[@id='note-title']
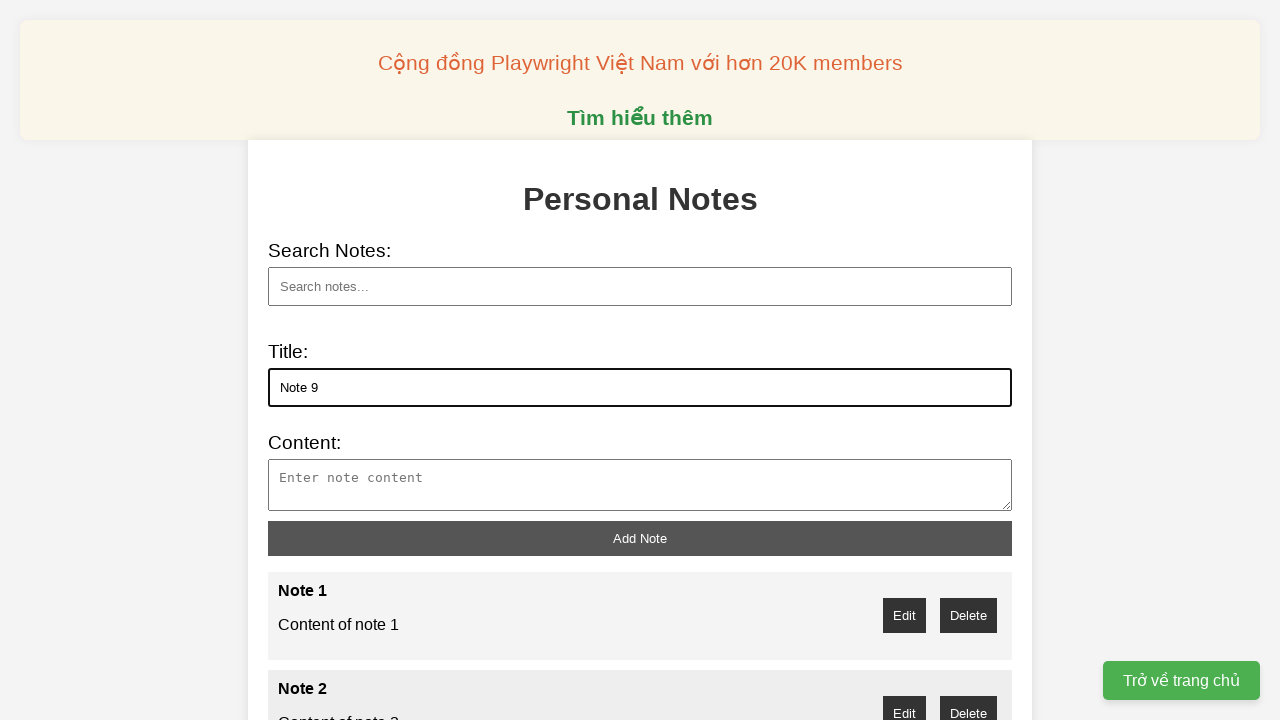

Filled note content field with 'Content of note 9' on xpath=//textarea[@id='note-content']
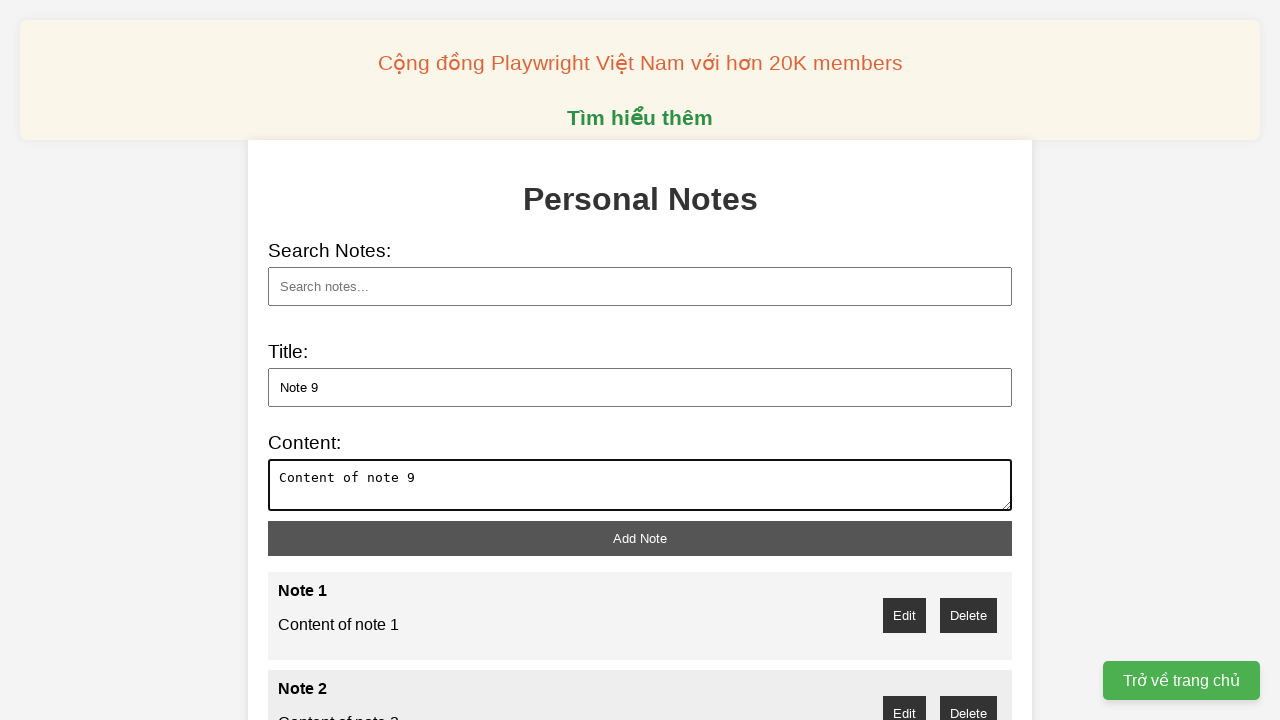

Clicked add note button to create 'Note 9' at (640, 538) on xpath=//button[@id='add-note']
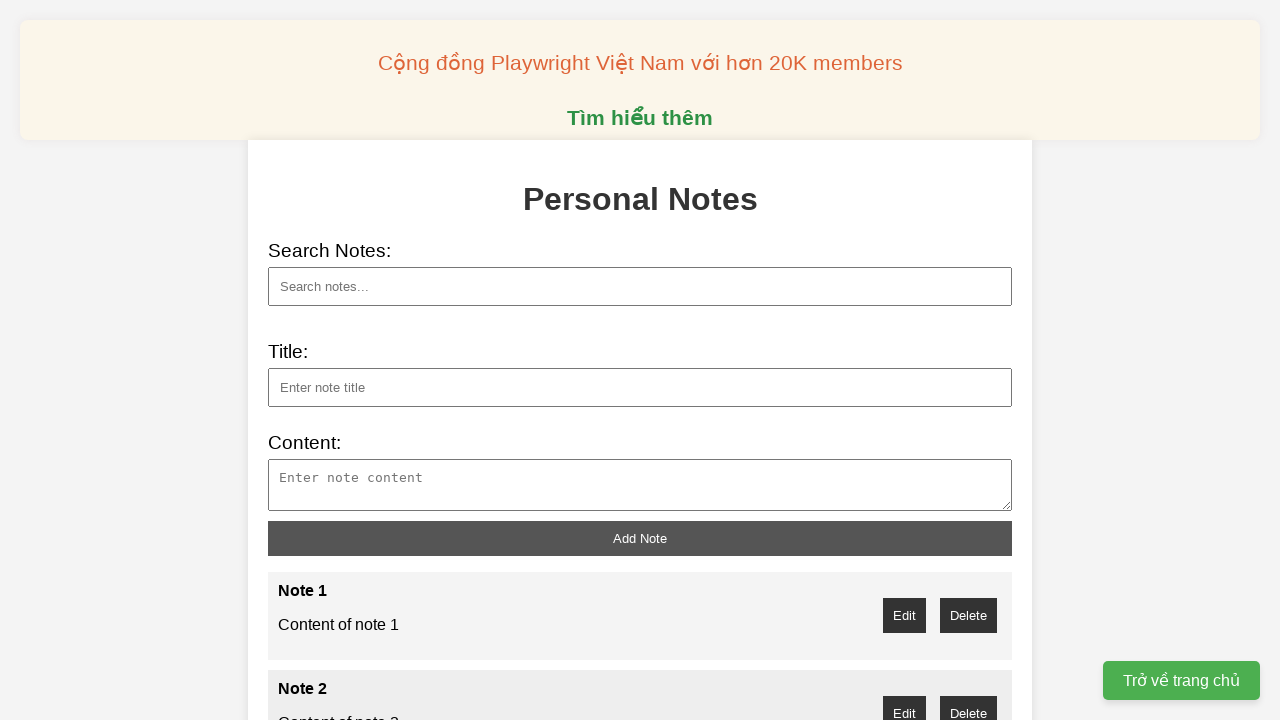

Filled note title field with 'Note 10' on xpath=//input[@id='note-title']
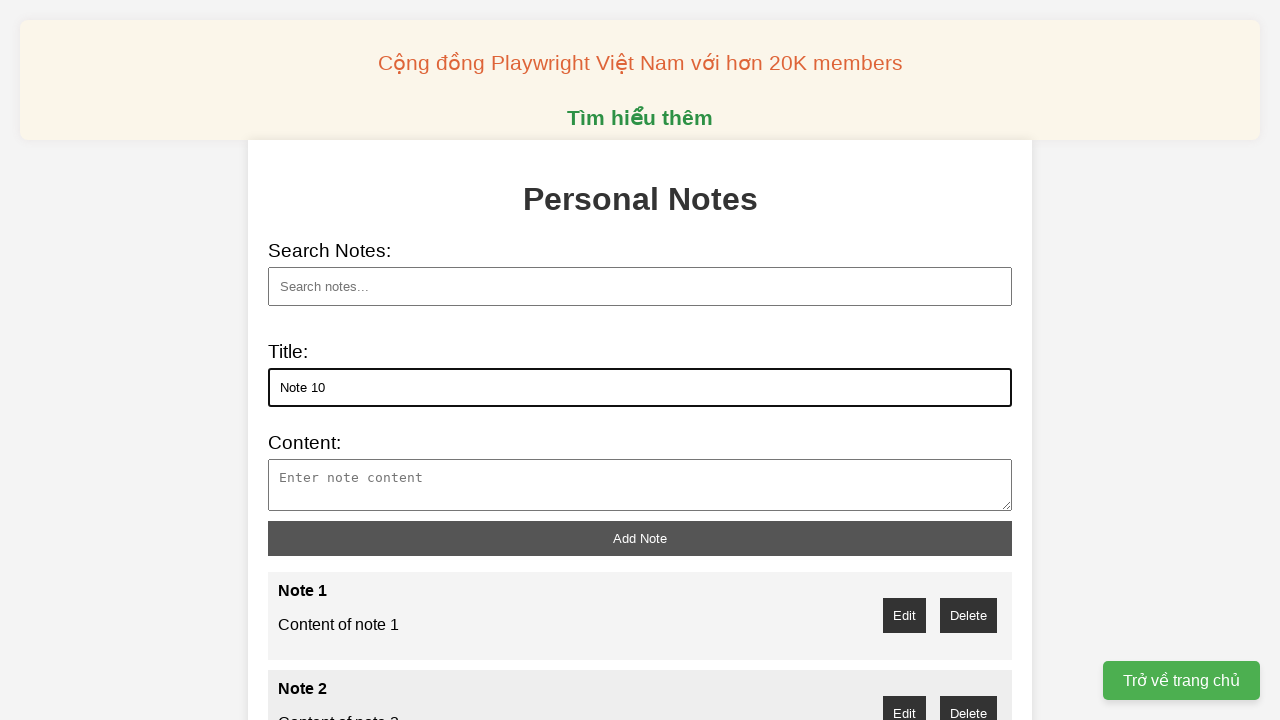

Filled note content field with 'Content of note 10' on xpath=//textarea[@id='note-content']
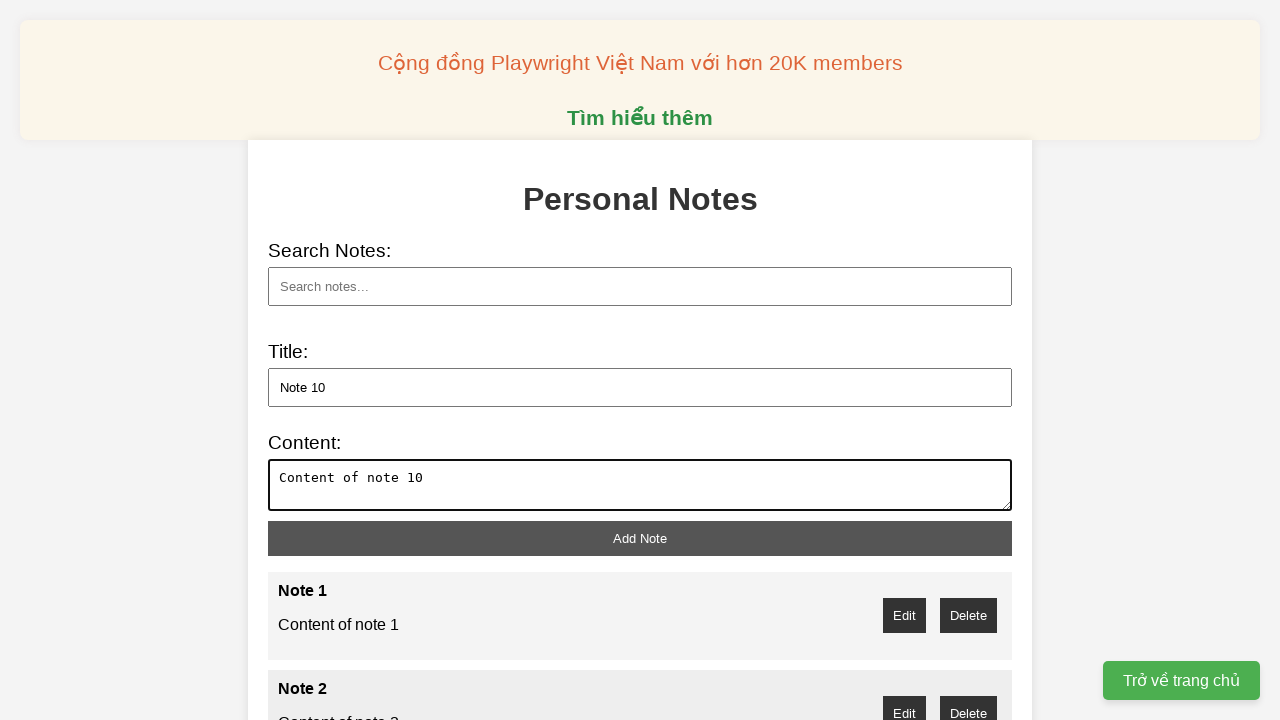

Clicked add note button to create 'Note 10' at (640, 538) on xpath=//button[@id='add-note']
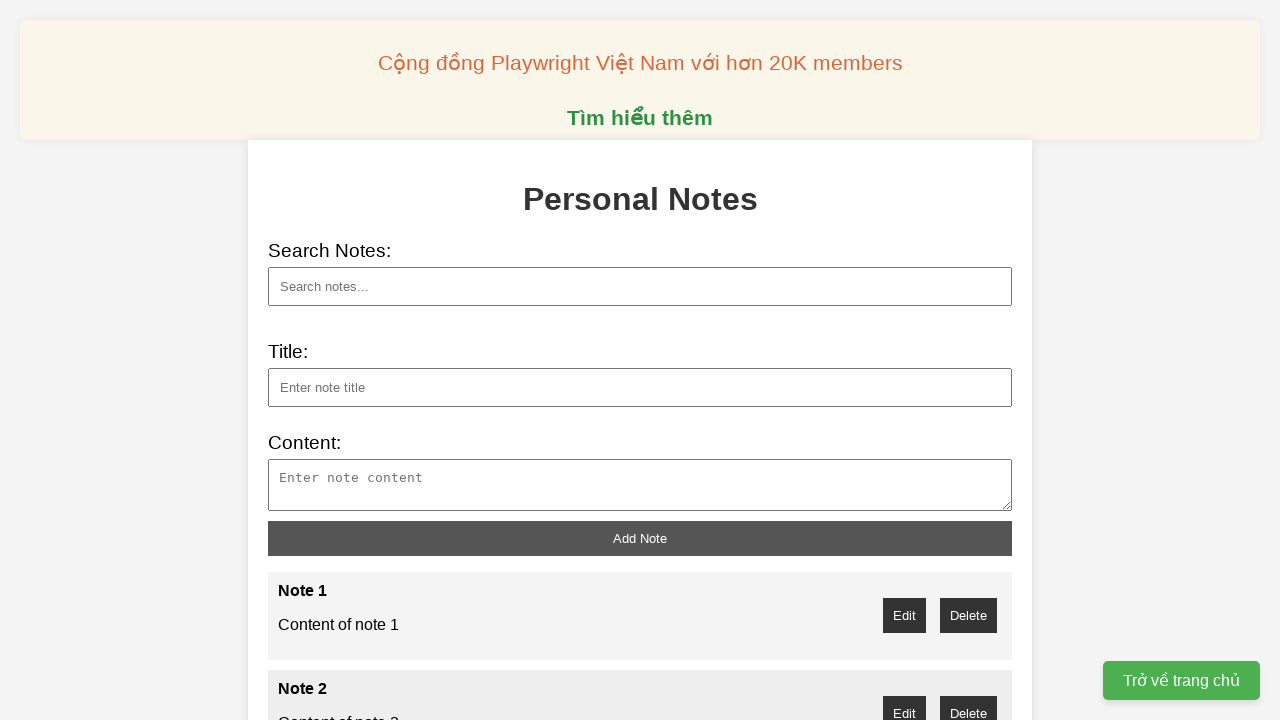

Filled search field with 'Note 1' to search for specific note on xpath=//input[@id='search']
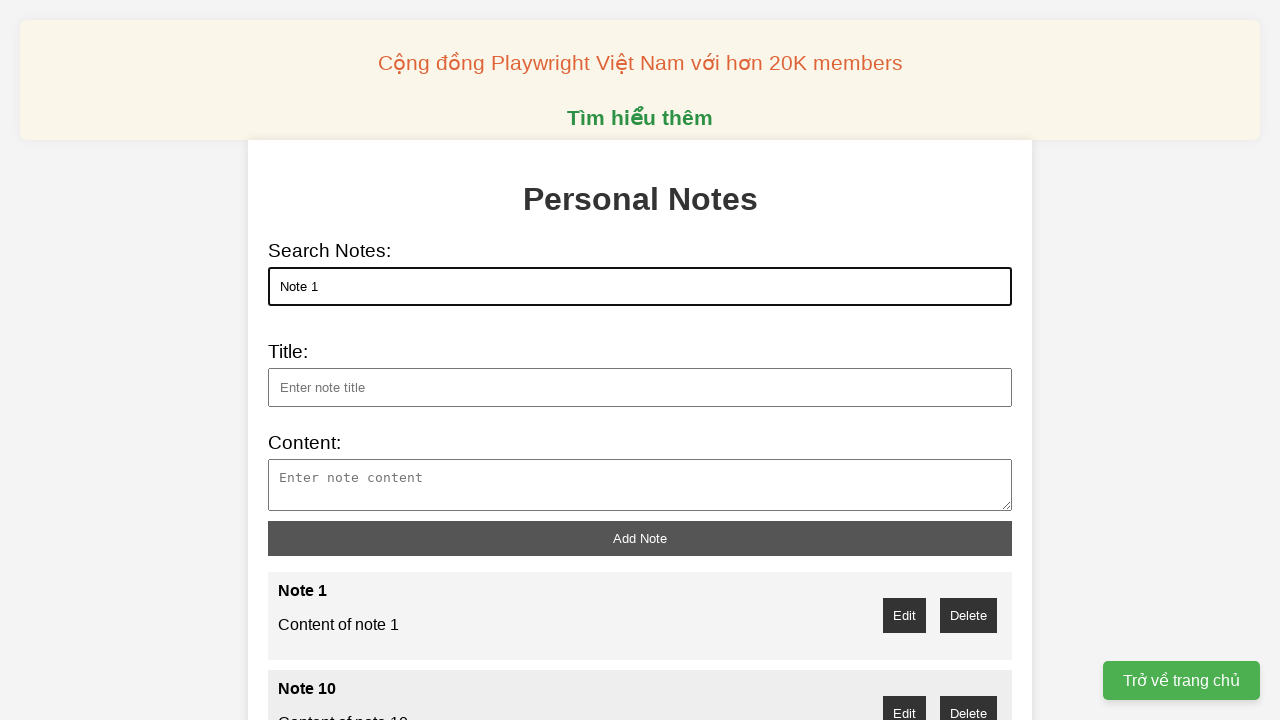

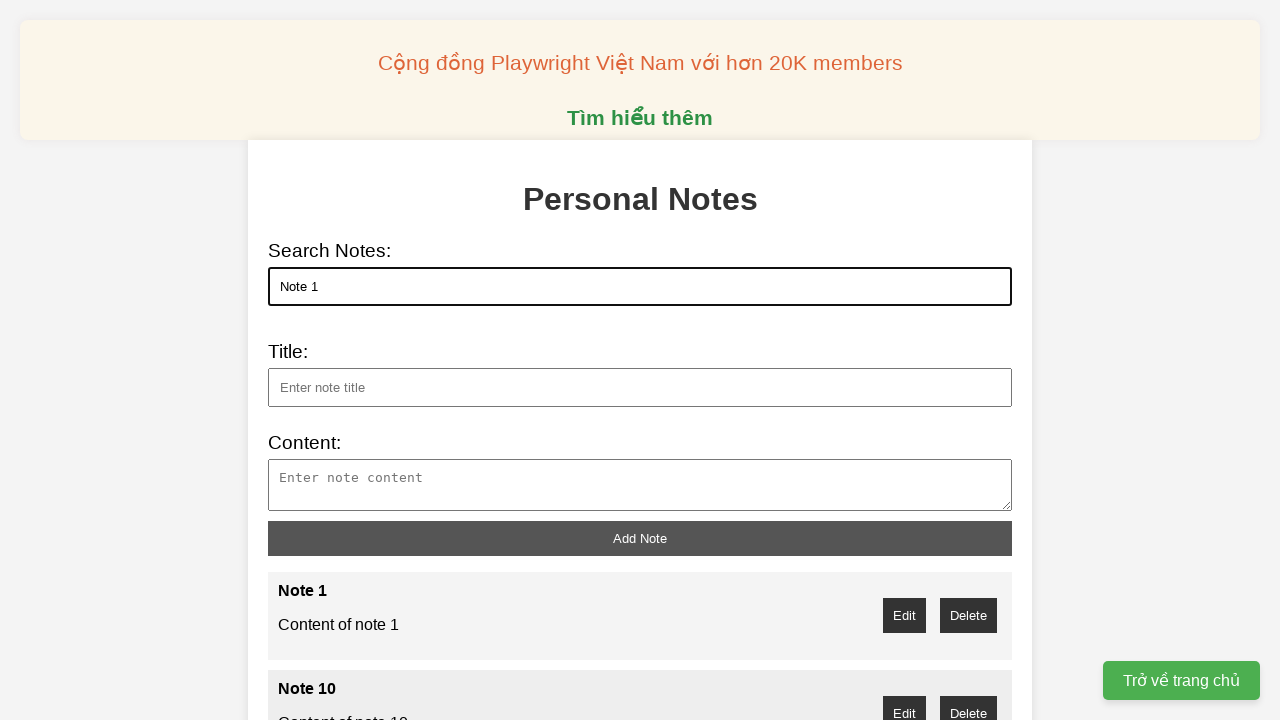